Navigates to a JD.com product page, scrolls to the bottom to trigger lazy loading, and waits for product information elements to load.

Starting URL: https://item.jd.com/6268372.html

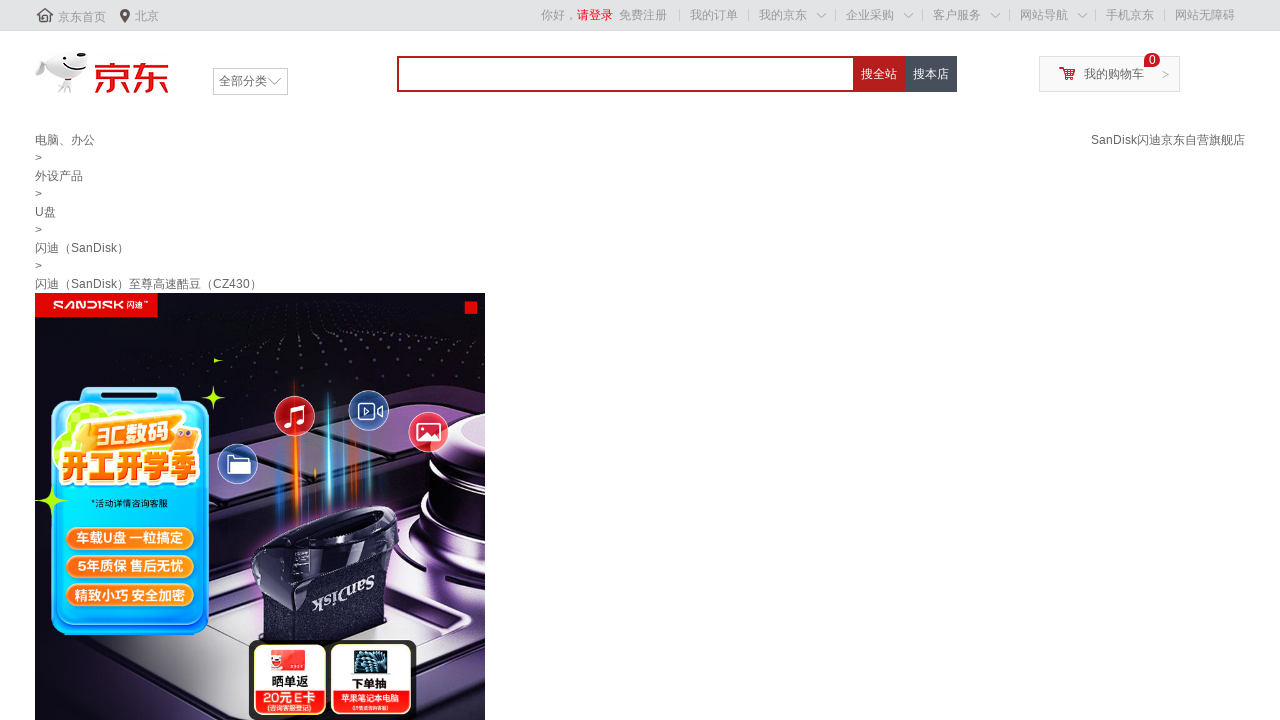

Scrolled to bottom of page to trigger lazy loading
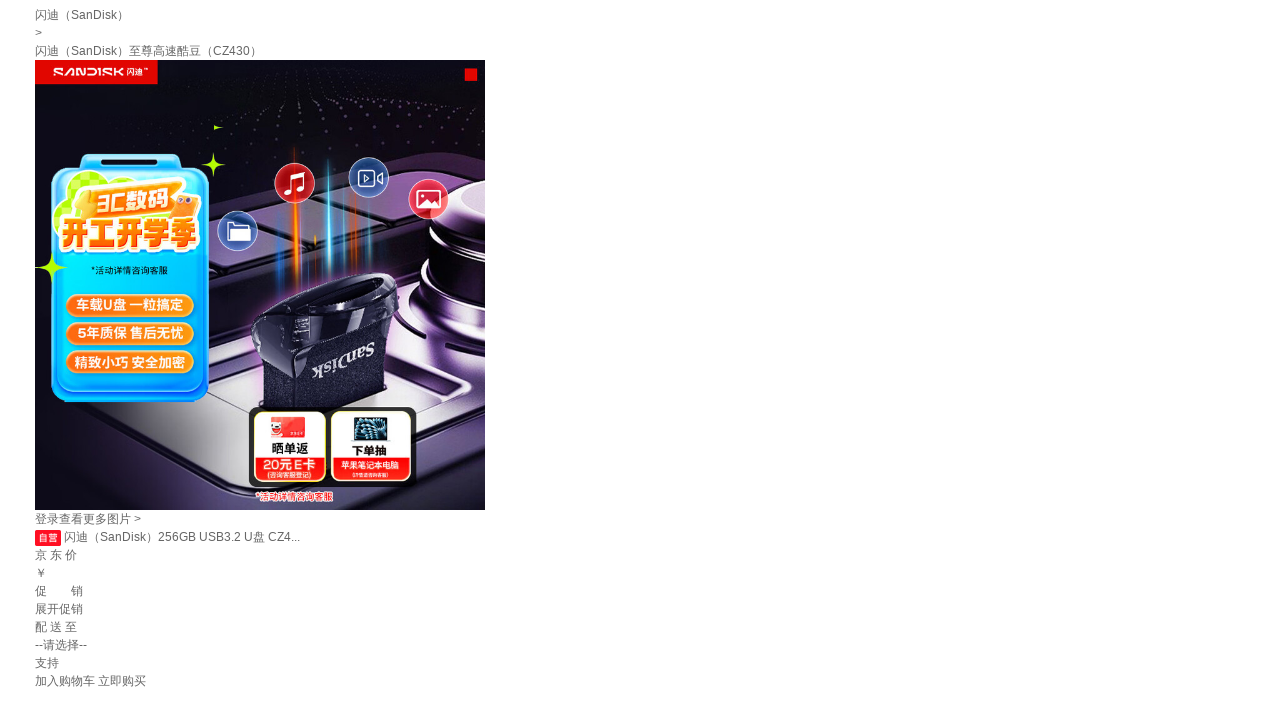

Waited 2 seconds for page content to load after scrolling
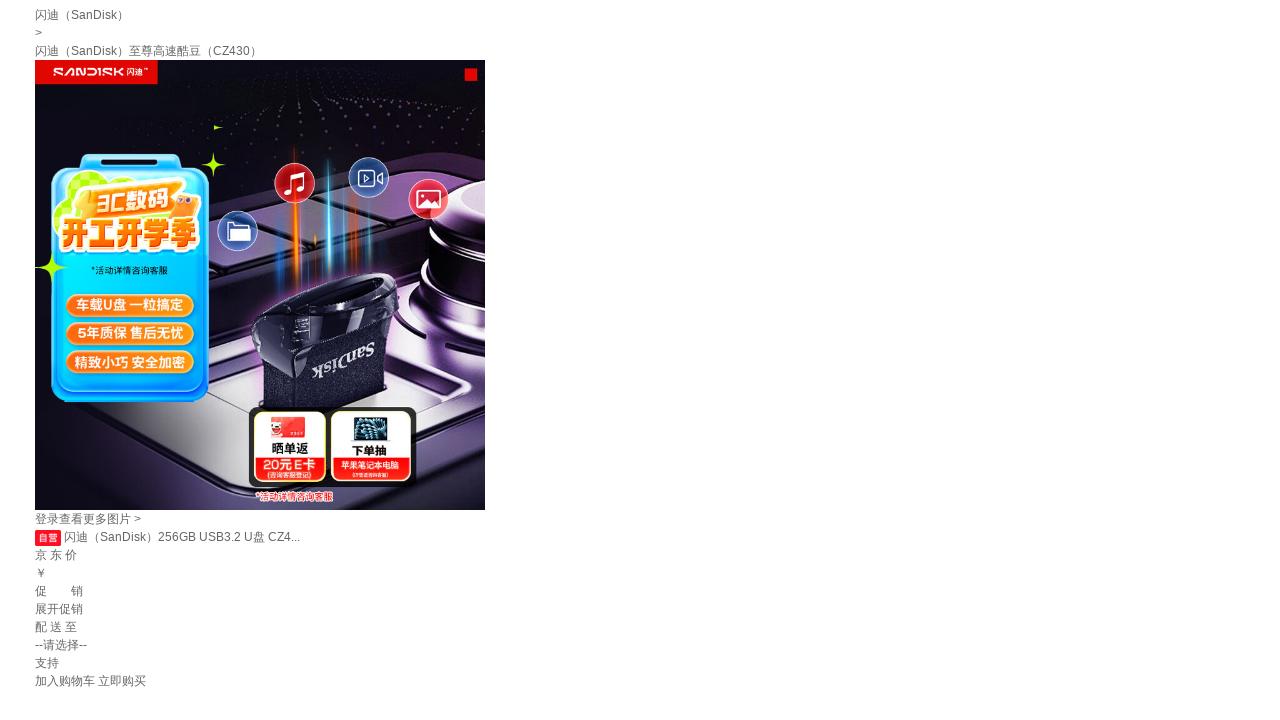

Product price section loaded and became visible
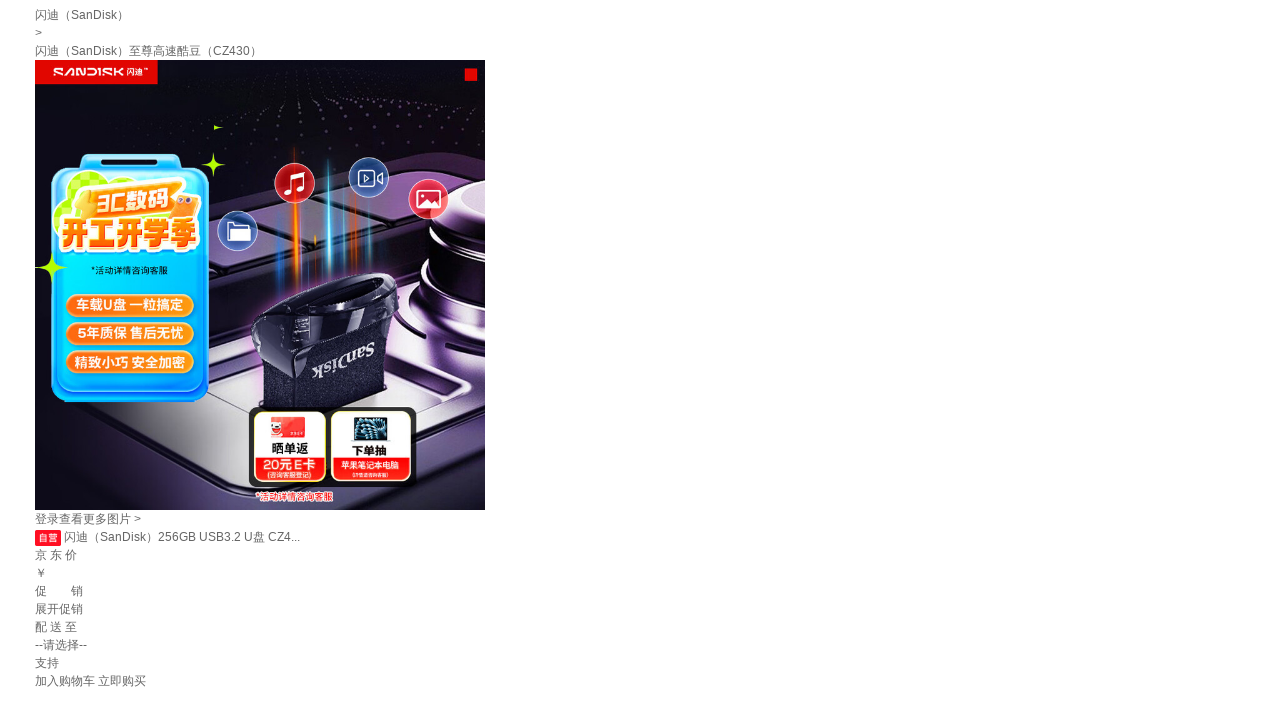

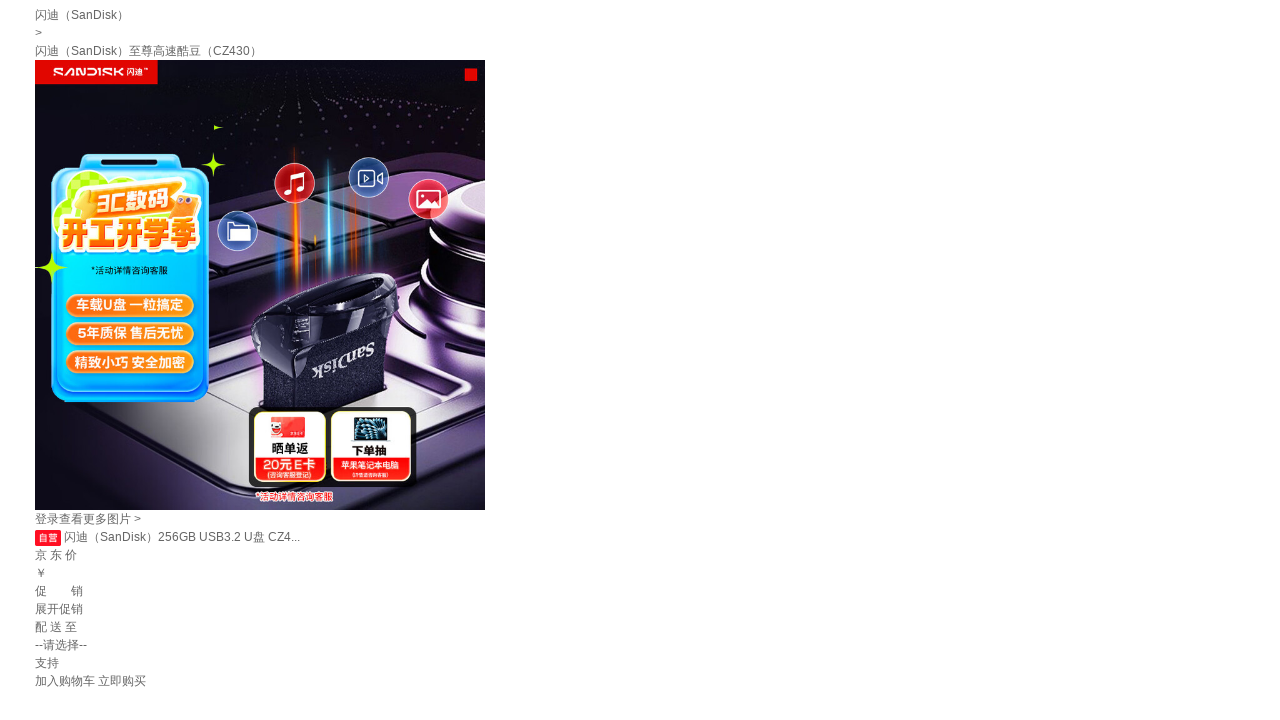